Tests clearing the complete state of all items by checking and then unchecking toggle all

Starting URL: https://demo.playwright.dev/todomvc

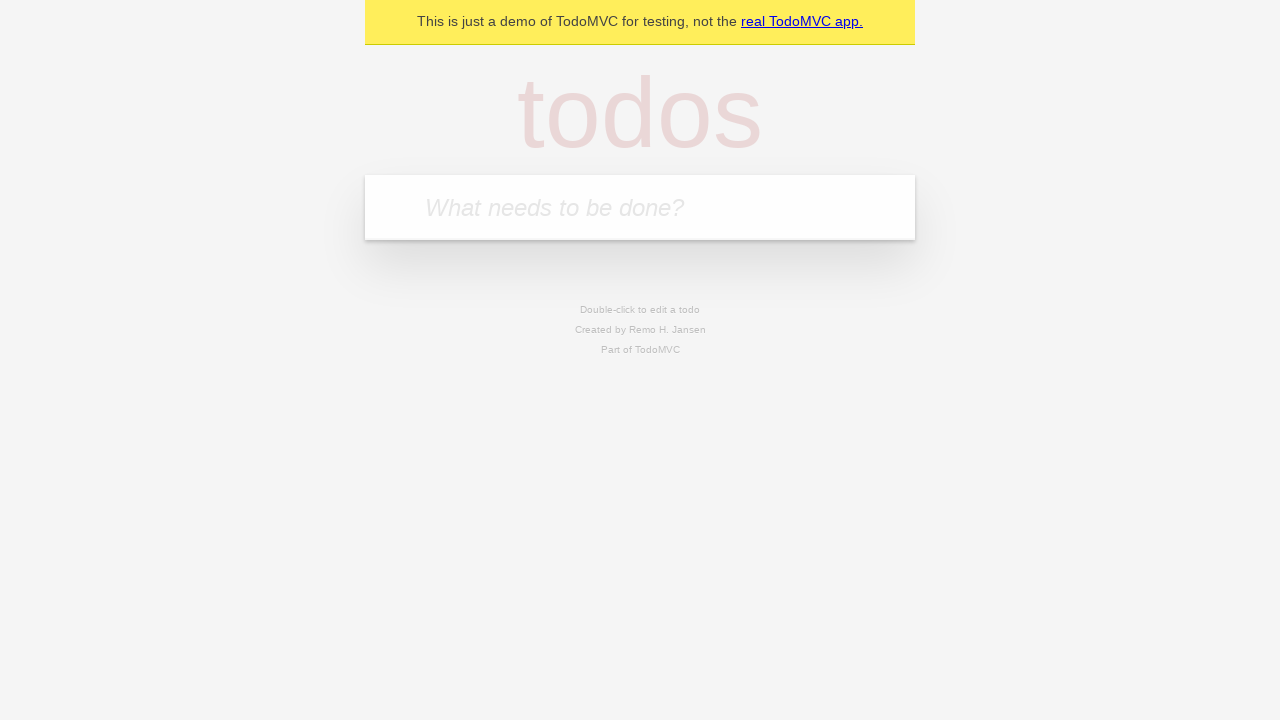

Filled todo input with 'buy some cheese' on internal:attr=[placeholder="What needs to be done?"i]
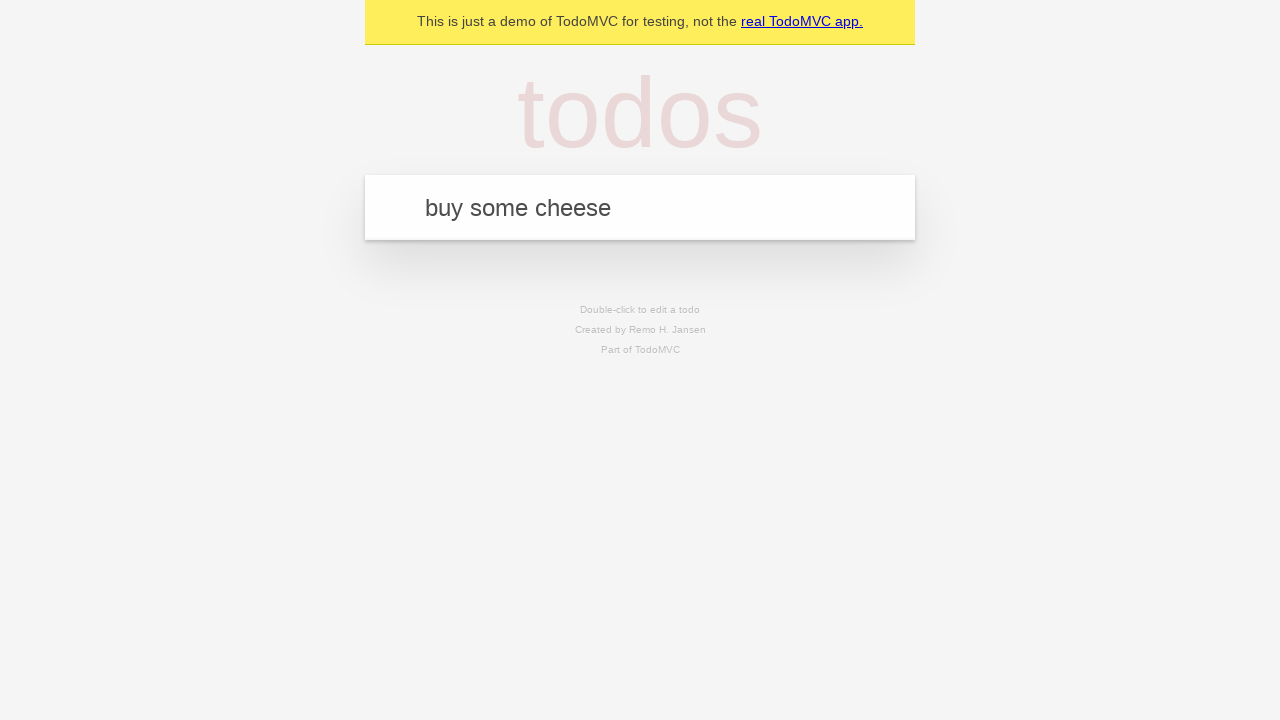

Pressed Enter to create todo 'buy some cheese' on internal:attr=[placeholder="What needs to be done?"i]
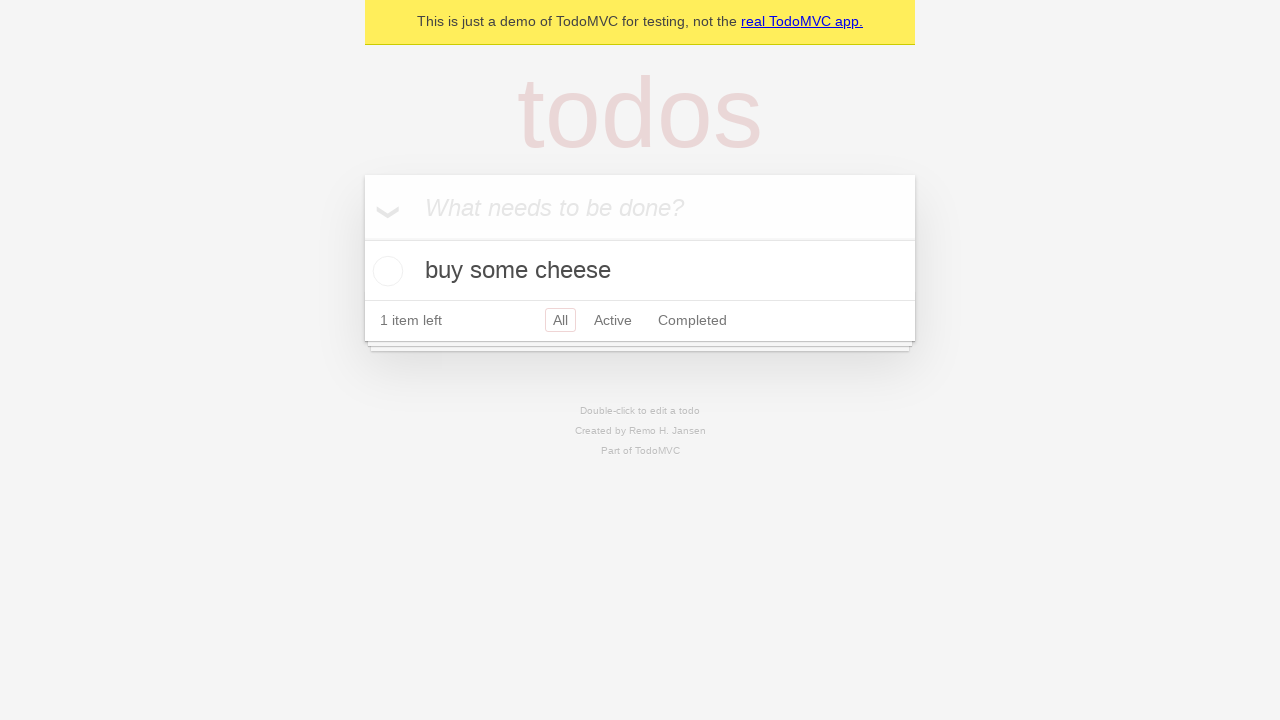

Filled todo input with 'feed the cat' on internal:attr=[placeholder="What needs to be done?"i]
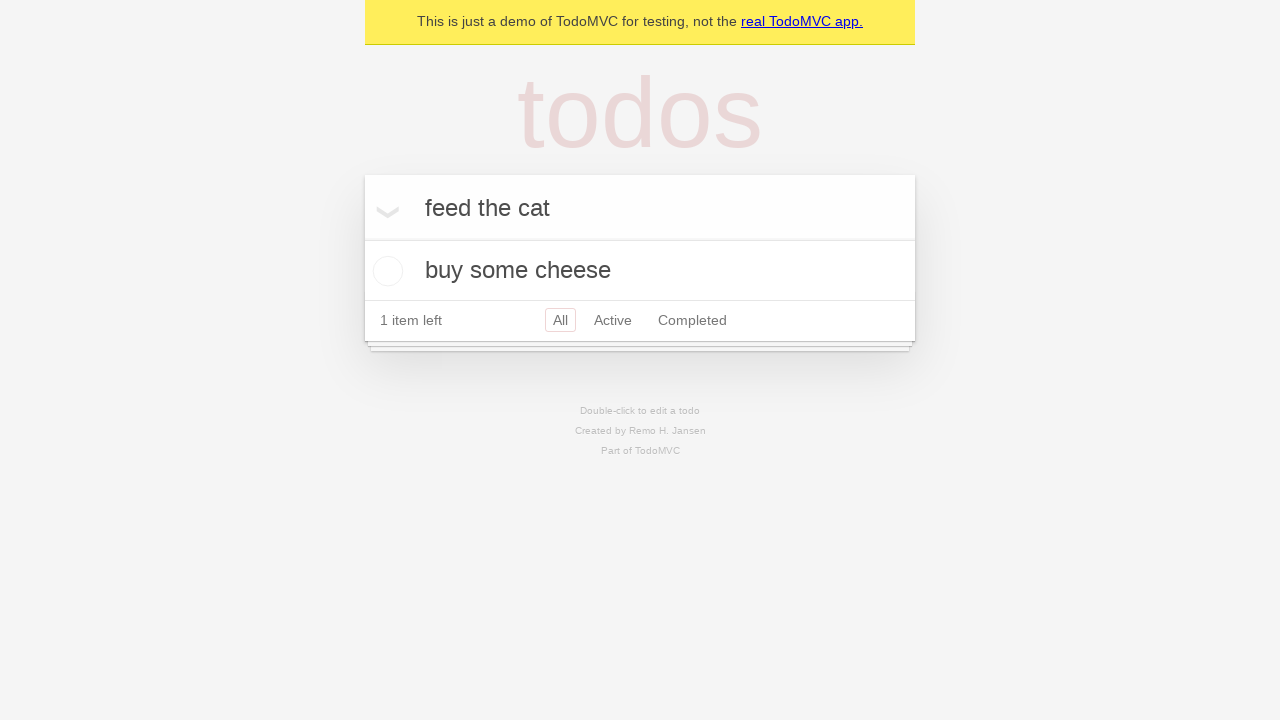

Pressed Enter to create todo 'feed the cat' on internal:attr=[placeholder="What needs to be done?"i]
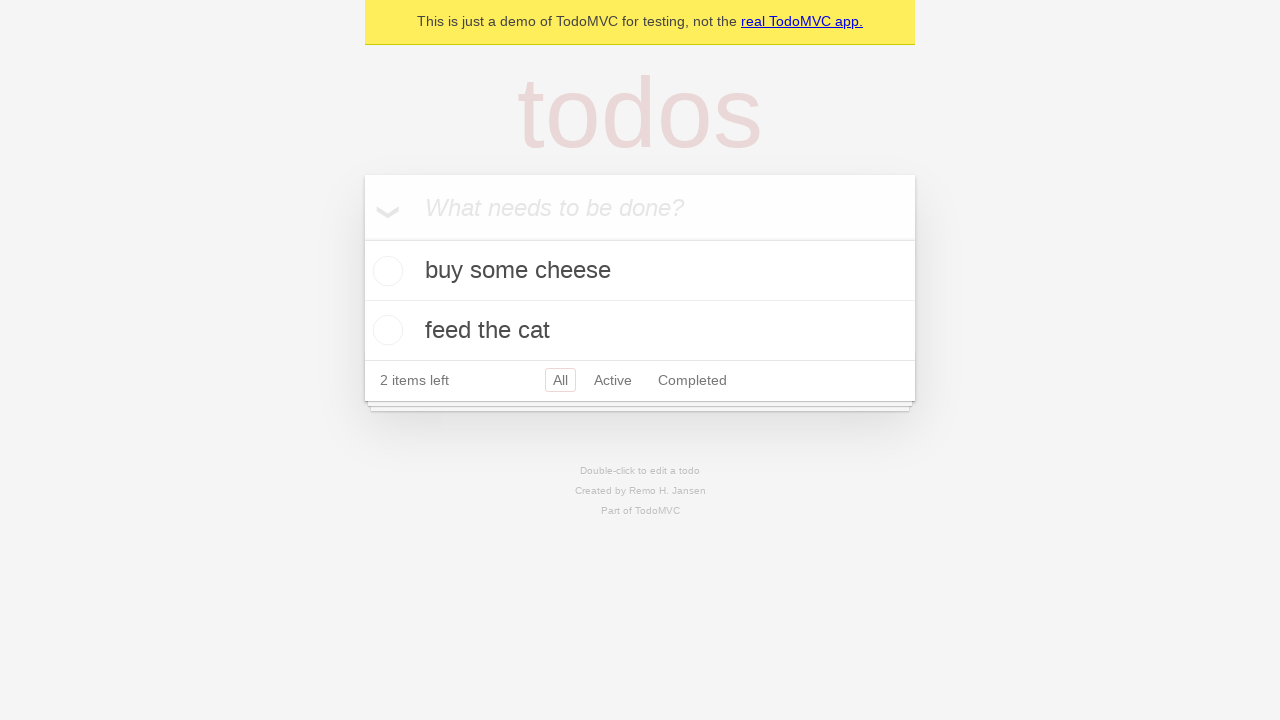

Filled todo input with 'book a doctors appointment' on internal:attr=[placeholder="What needs to be done?"i]
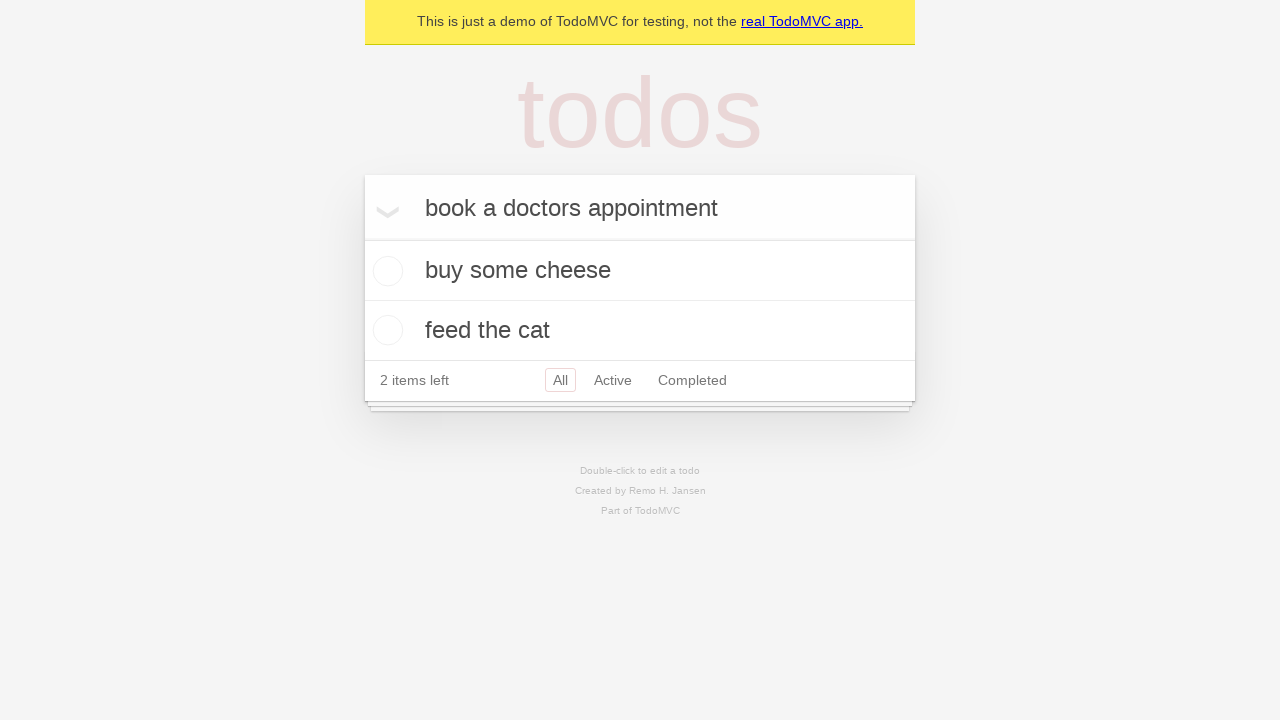

Pressed Enter to create todo 'book a doctors appointment' on internal:attr=[placeholder="What needs to be done?"i]
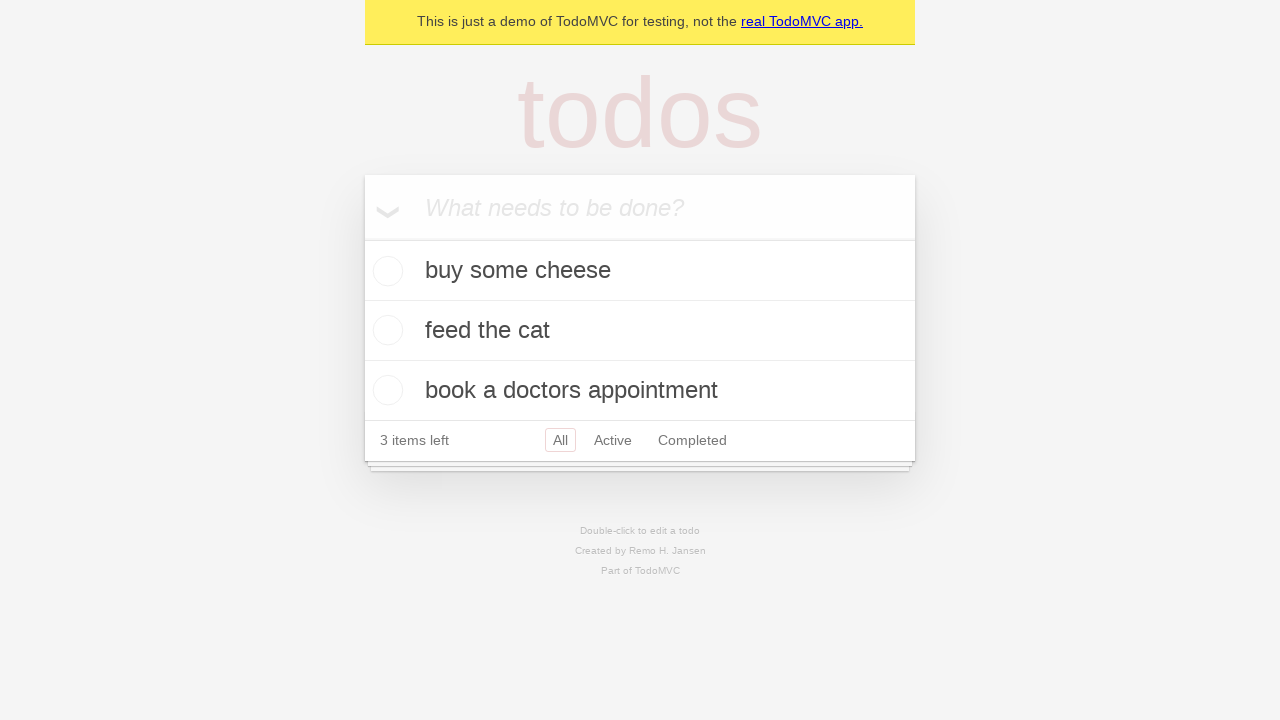

Waited for all 3 todos to be created
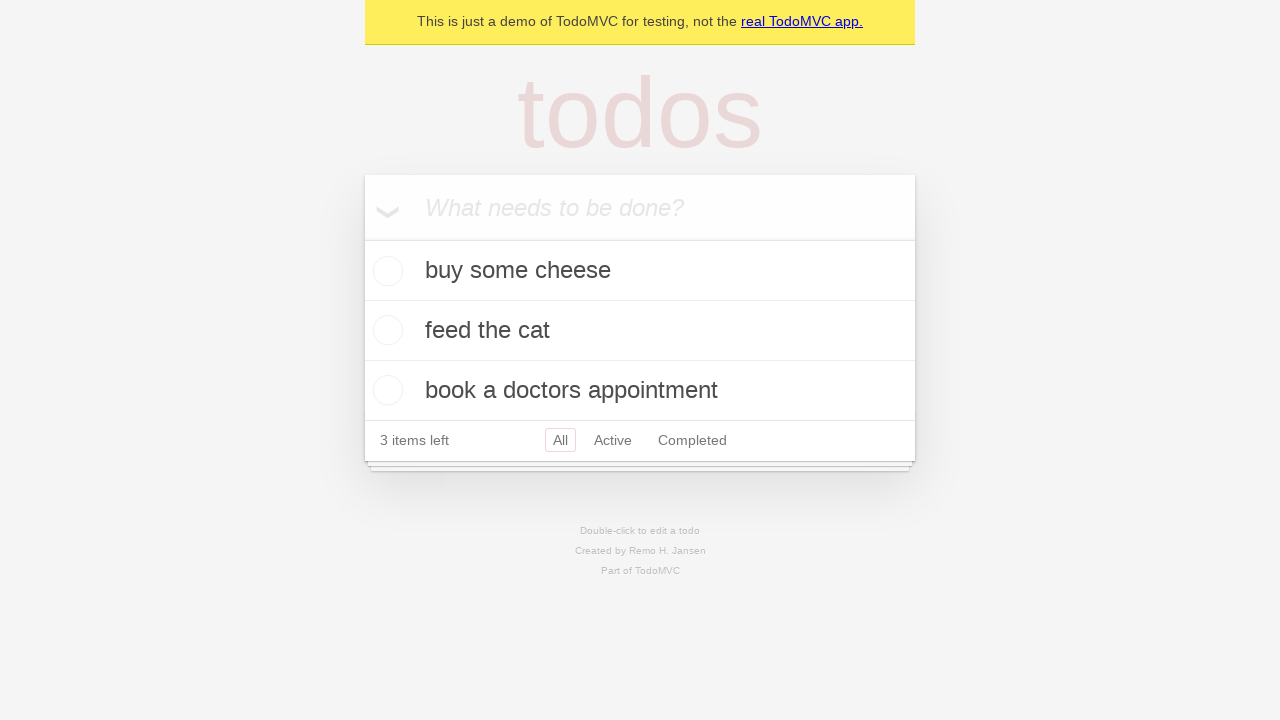

Located toggle all checkbox
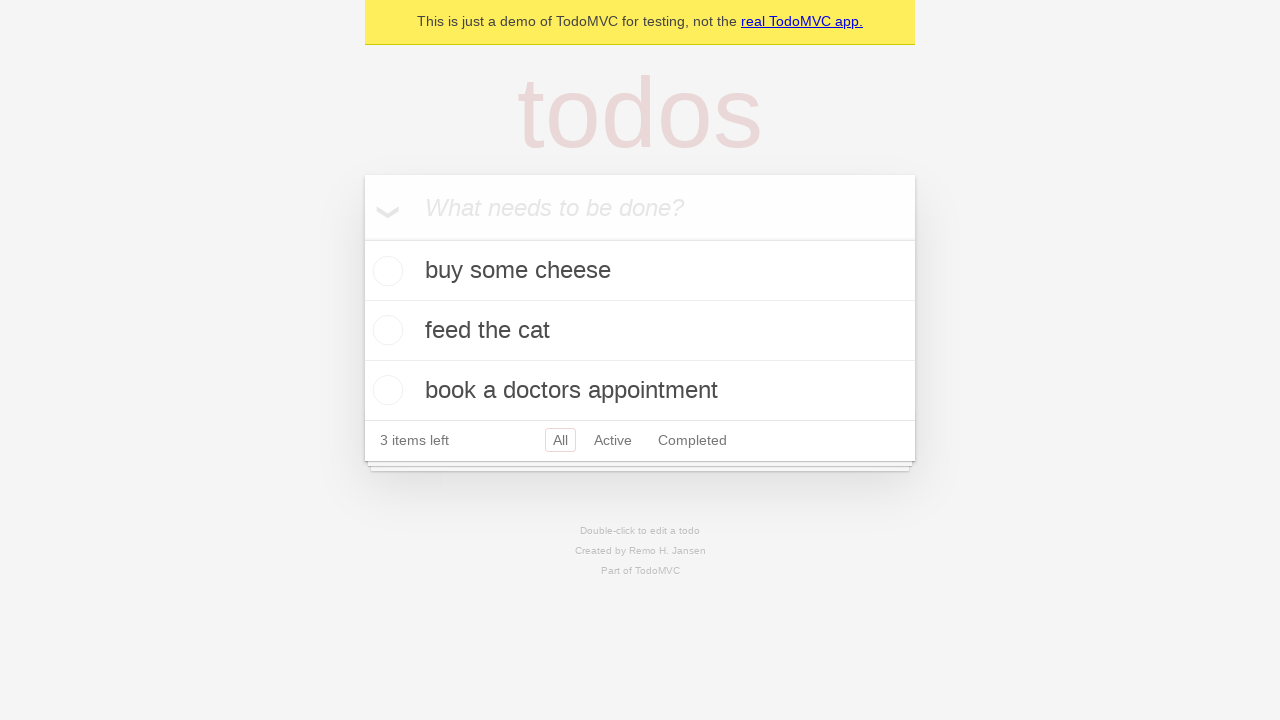

Clicked toggle all to mark all todos as complete at (362, 238) on internal:label="Mark all as complete"i
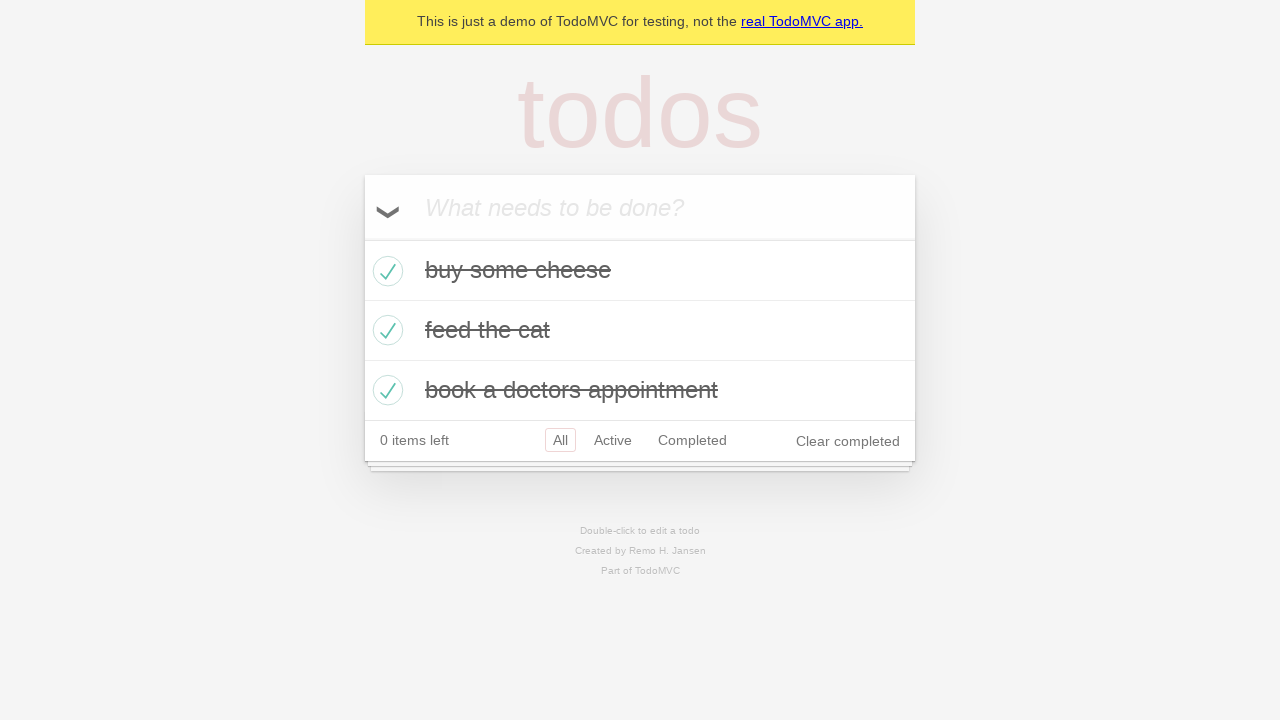

Clicked toggle all to uncheck all todos at (362, 238) on internal:label="Mark all as complete"i
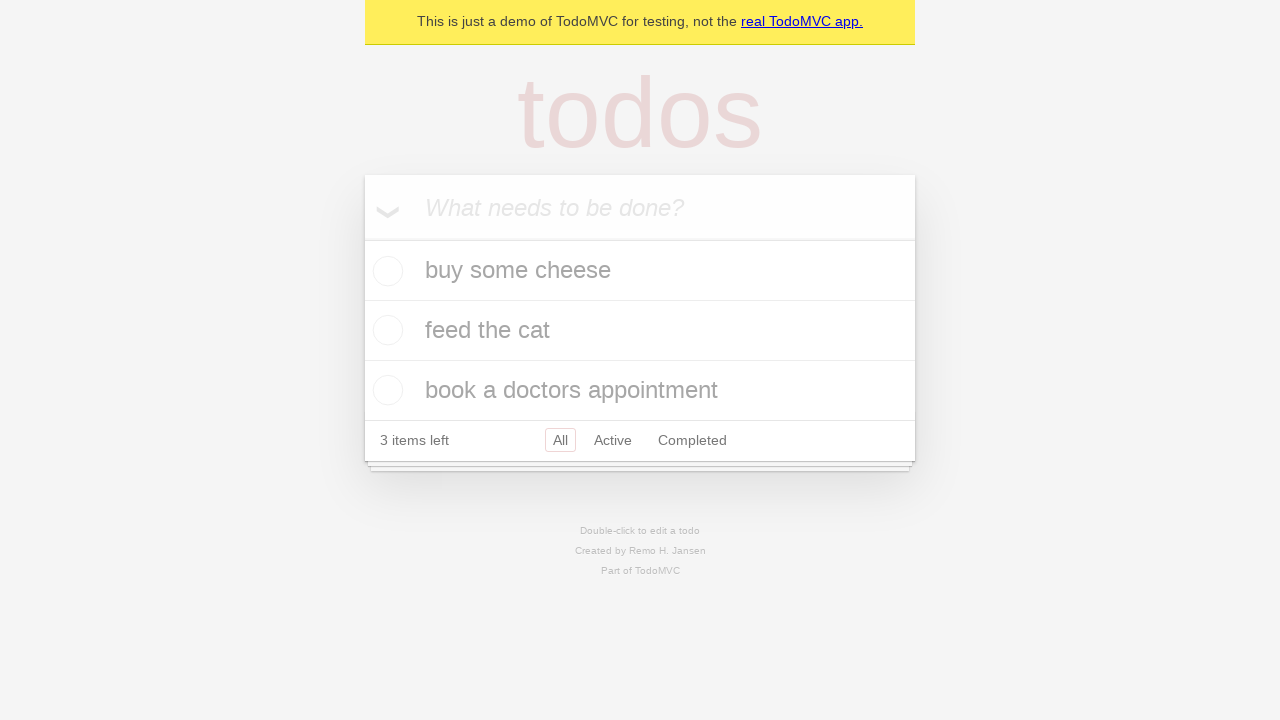

Waited for state update to complete
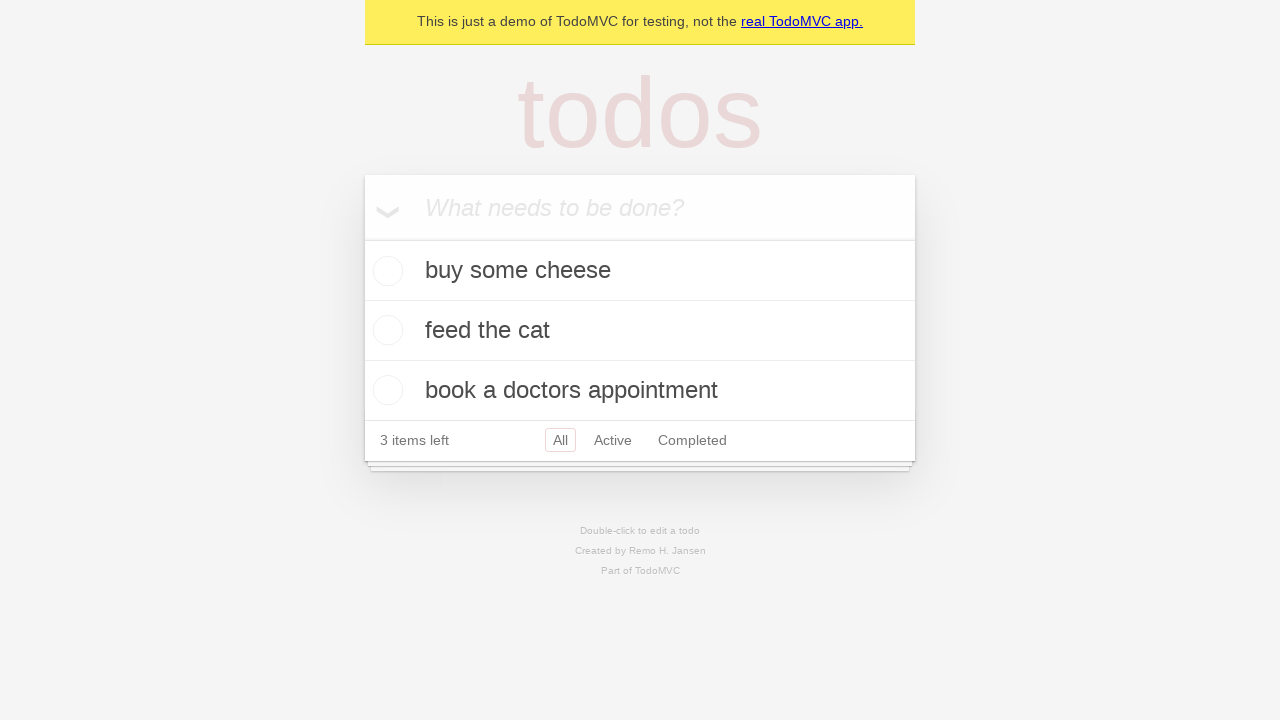

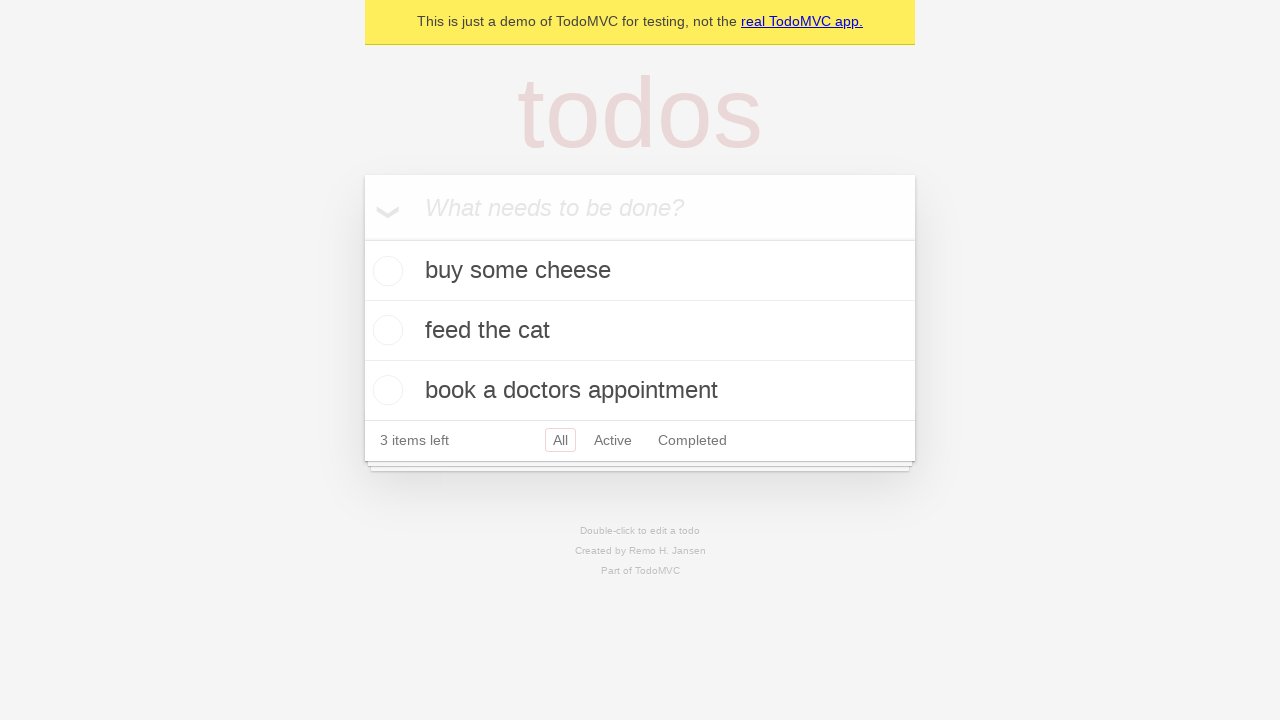